Tests various dropdown selection methods including single select and multi-select options on a demo form

Starting URL: https://demoqa.com/select-menu

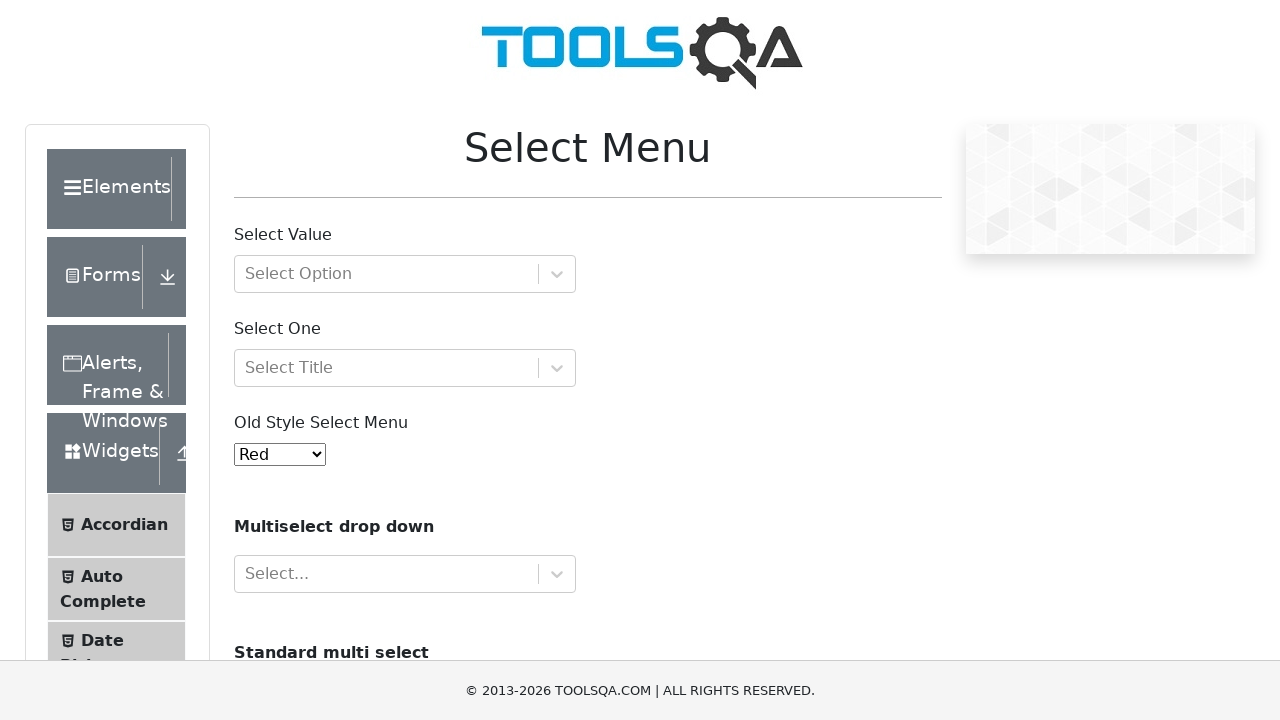

Scrolled down 300px to view Old Style Select Menu
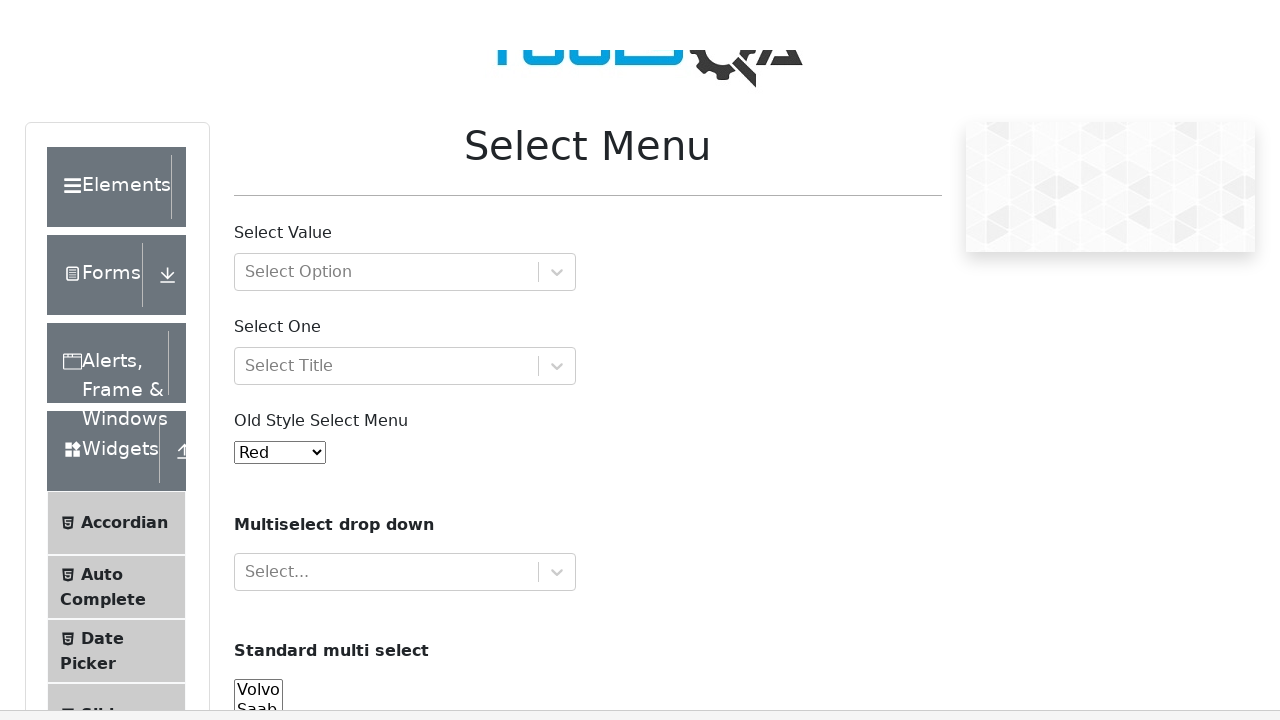

Selected 'Red' from Old Style Select Menu by label on #oldSelectMenu
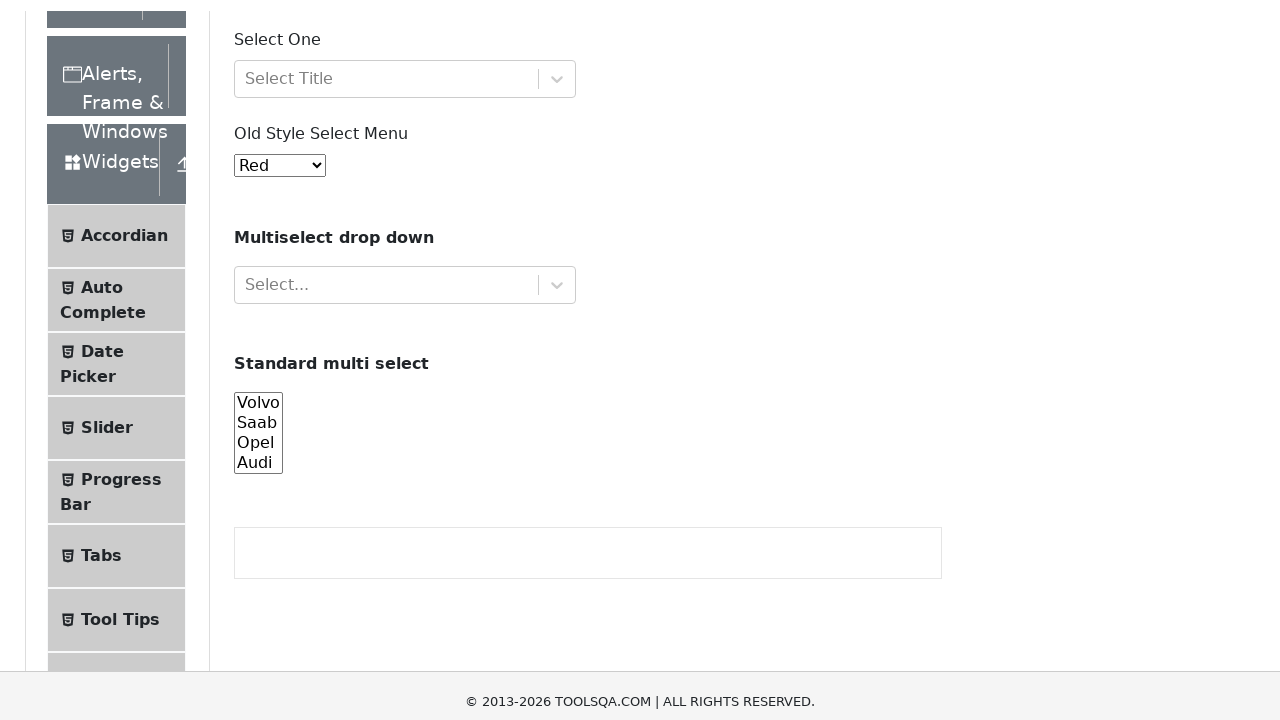

Selected option at index 2 (Green) from Old Style Select Menu on #oldSelectMenu
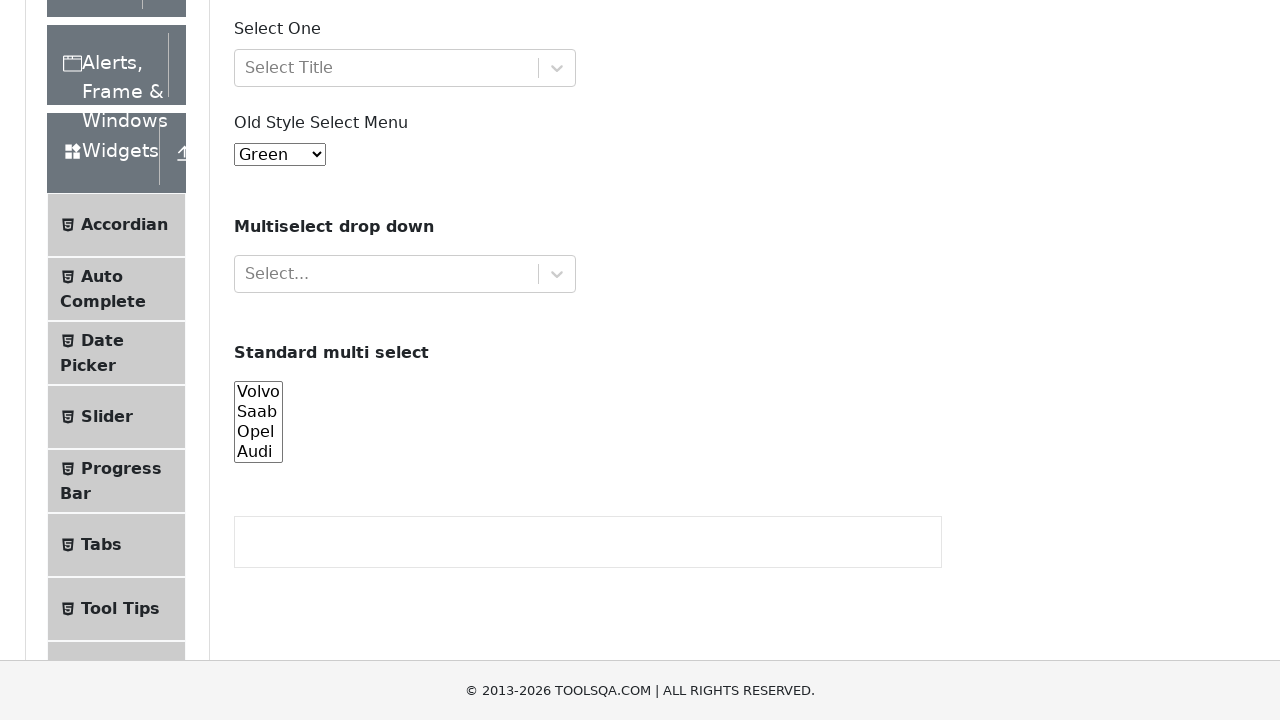

Selected option with value '8' from Old Style Select Menu on #oldSelectMenu
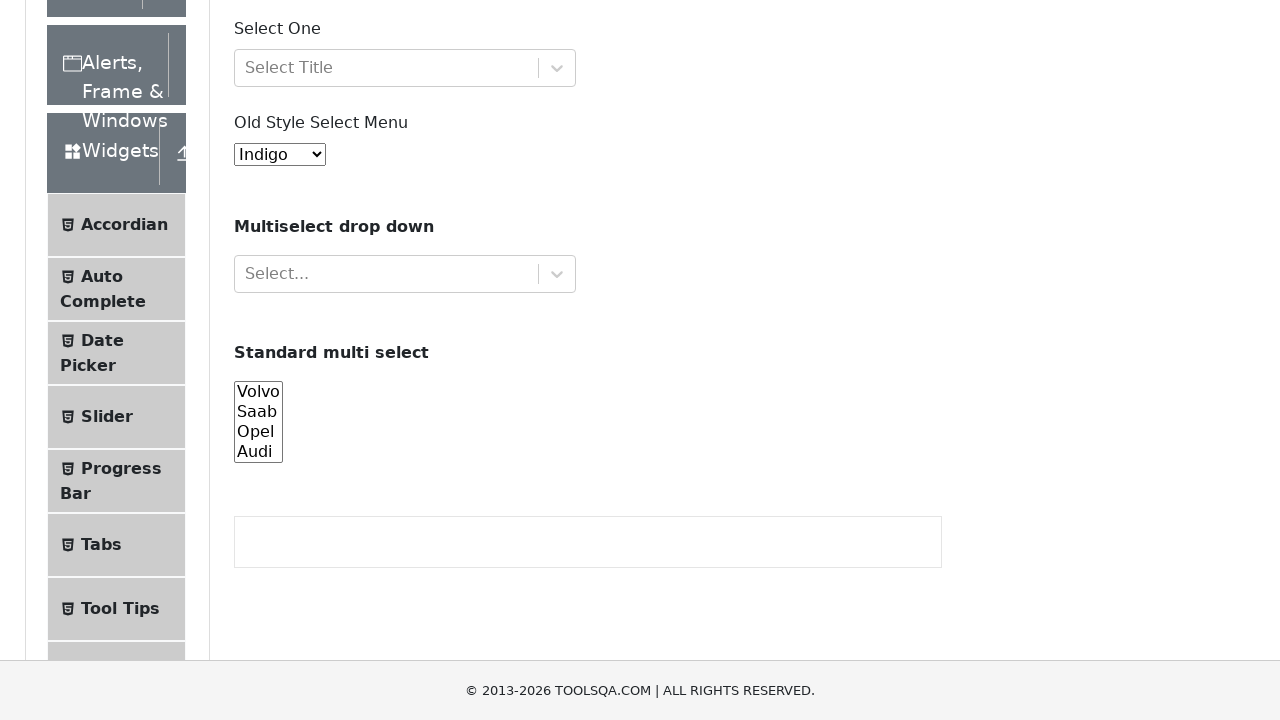

Scrolled down 600px to view multi-select dropdown
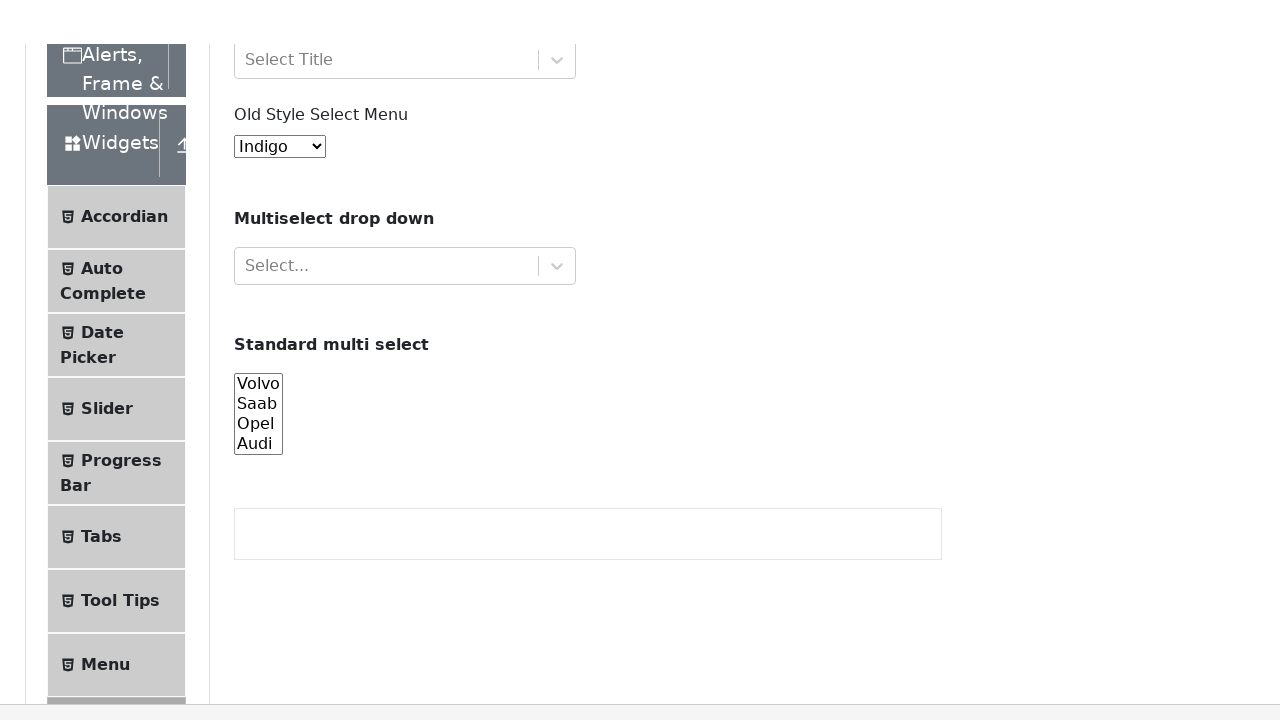

Selected multiple options at indices 1, 2, 3 from cars multi-select dropdown on #cars
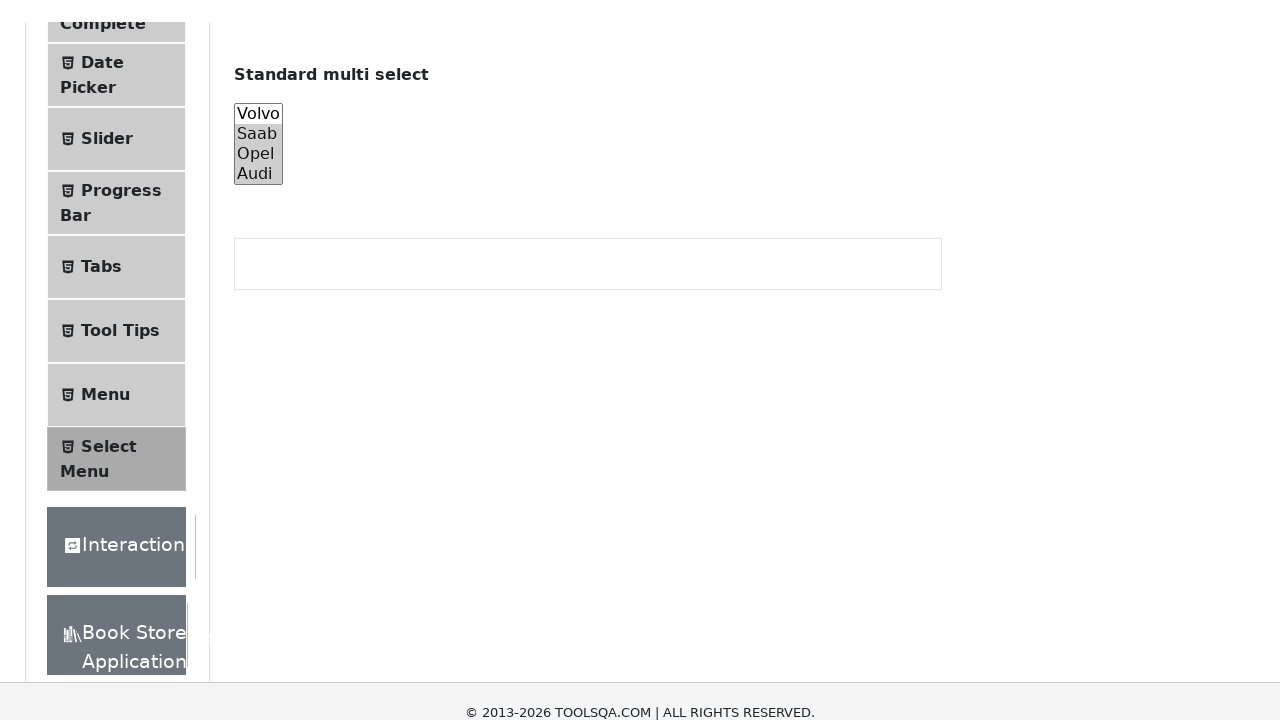

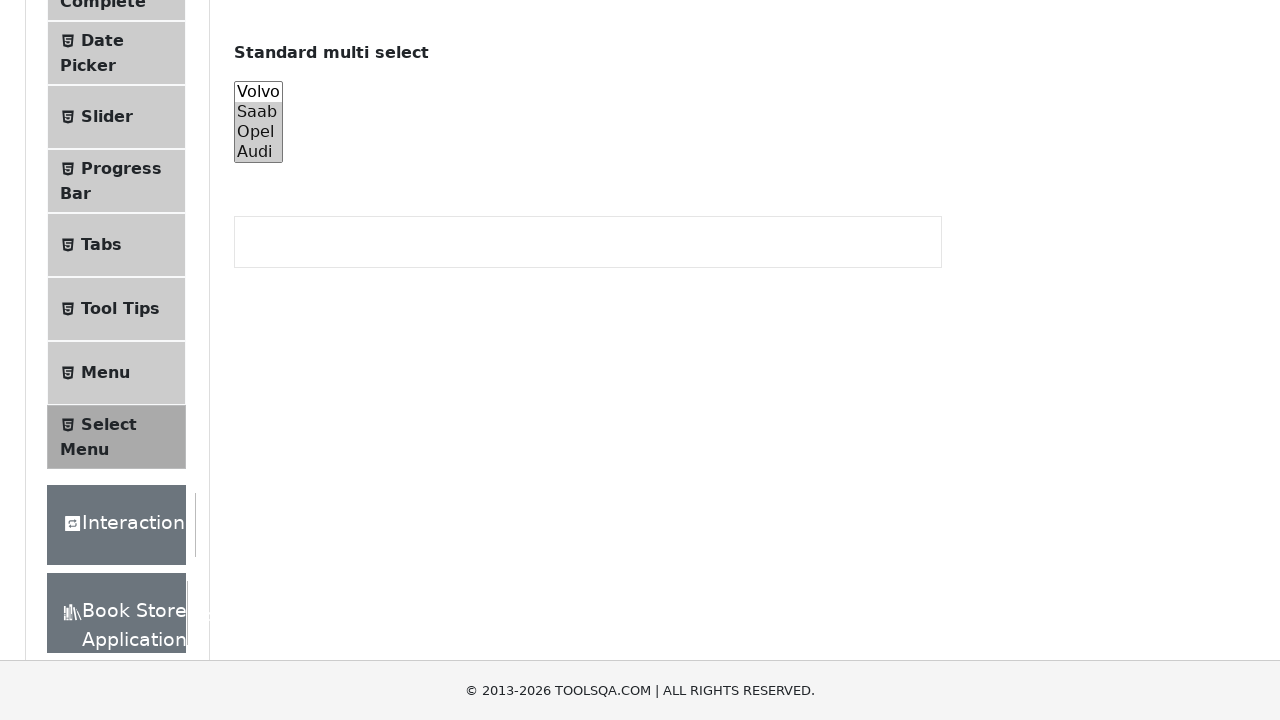